Tests dropdown selection functionality by selecting currency options using different methods - by index, by visible text, and by value

Starting URL: https://rahulshettyacademy.com/dropdownsPractise/

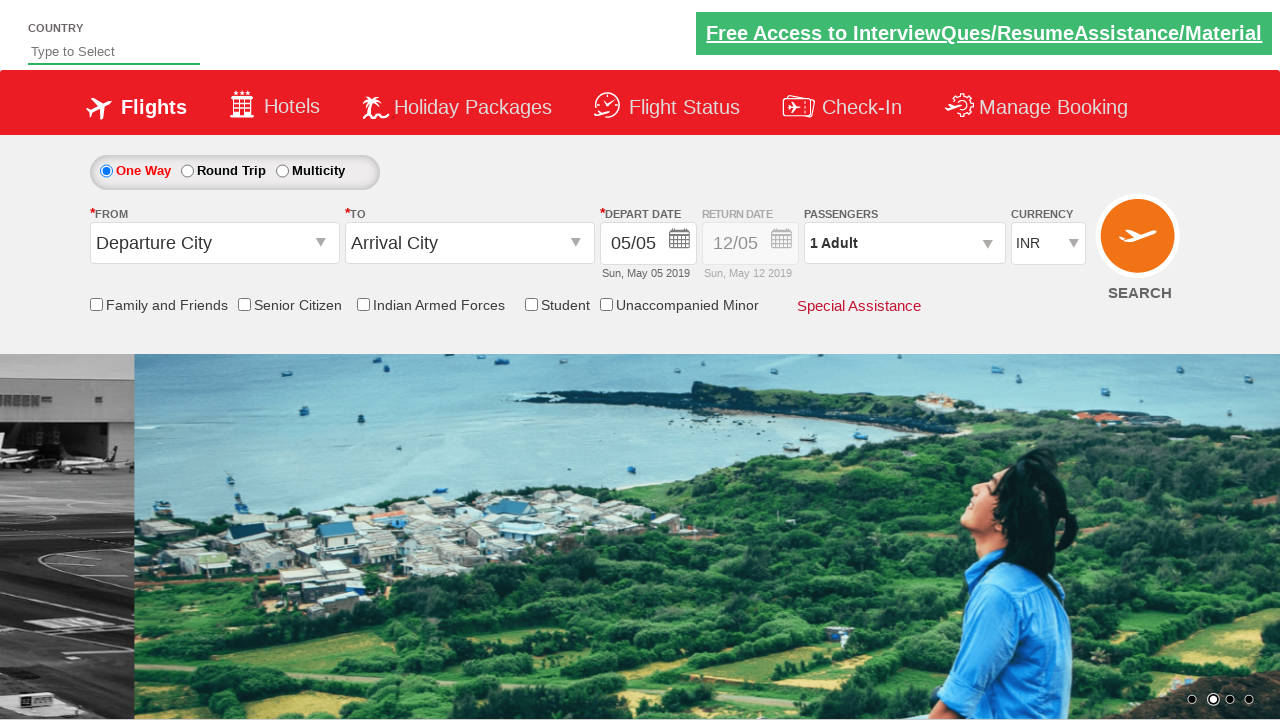

Selected 3rd currency option by index (index 2) on #ctl00_mainContent_DropDownListCurrency
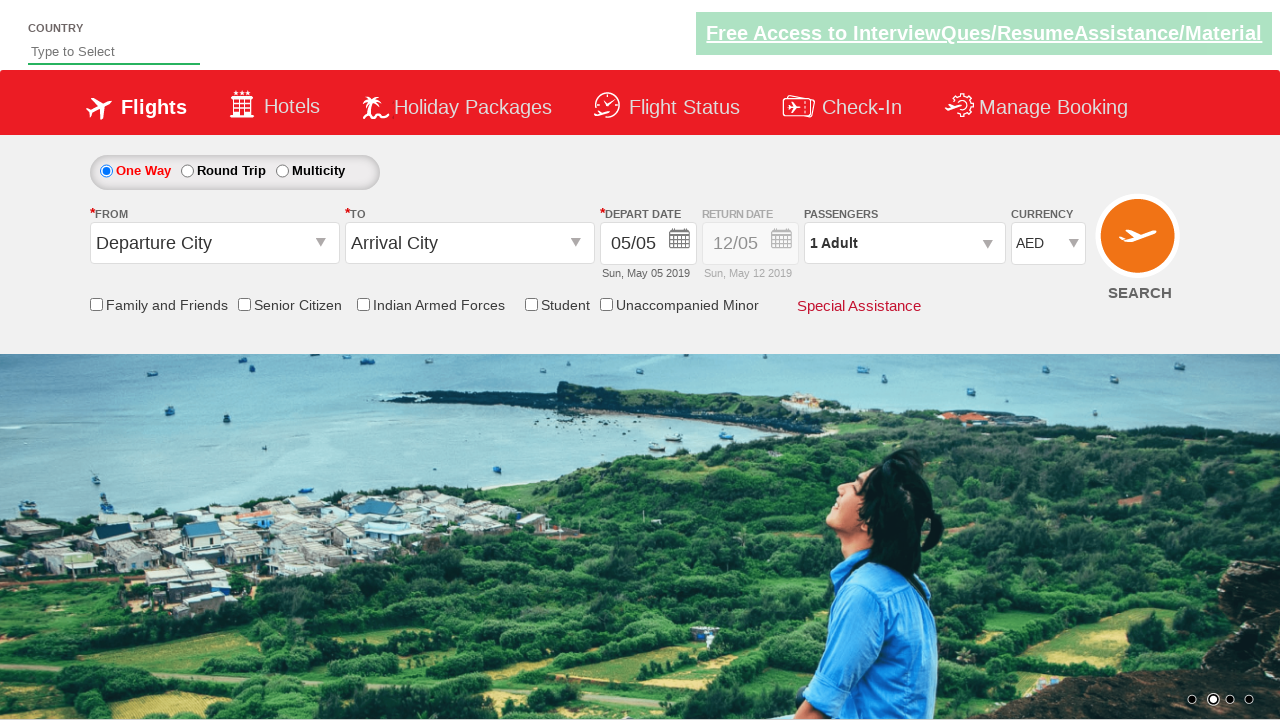

Selected currency by visible text 'USD' on #ctl00_mainContent_DropDownListCurrency
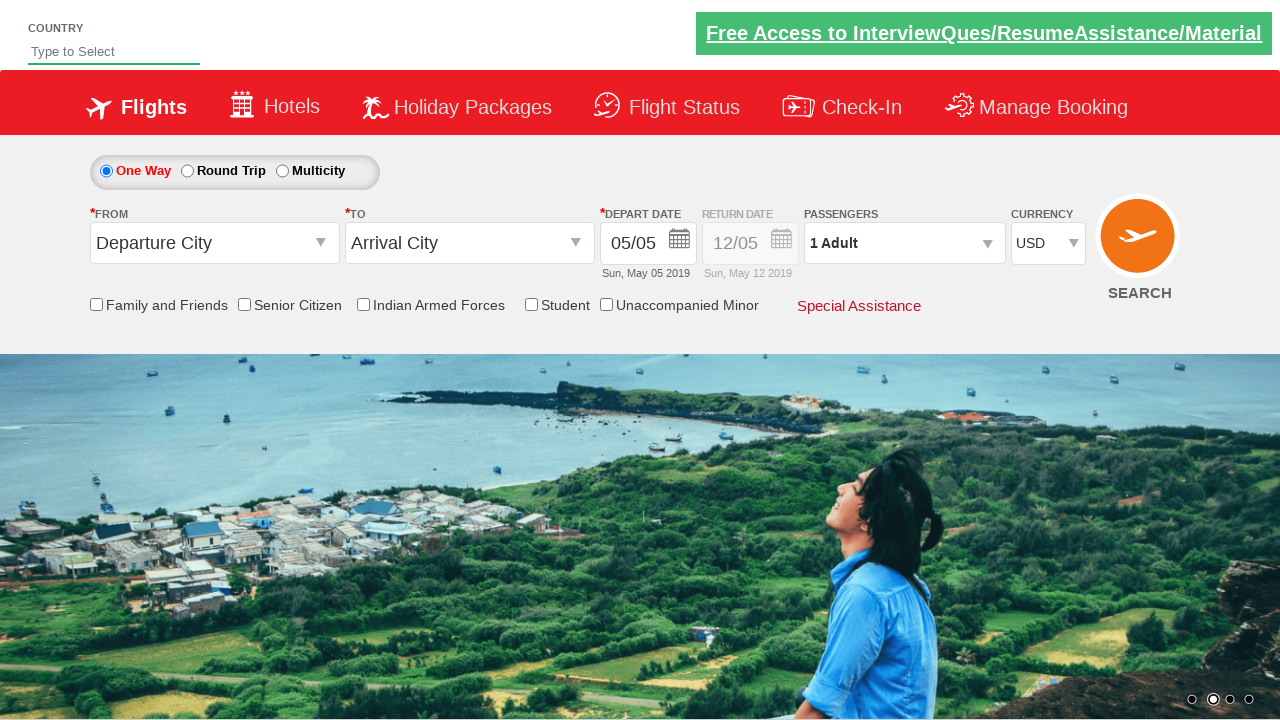

Selected currency by value 'INR' on #ctl00_mainContent_DropDownListCurrency
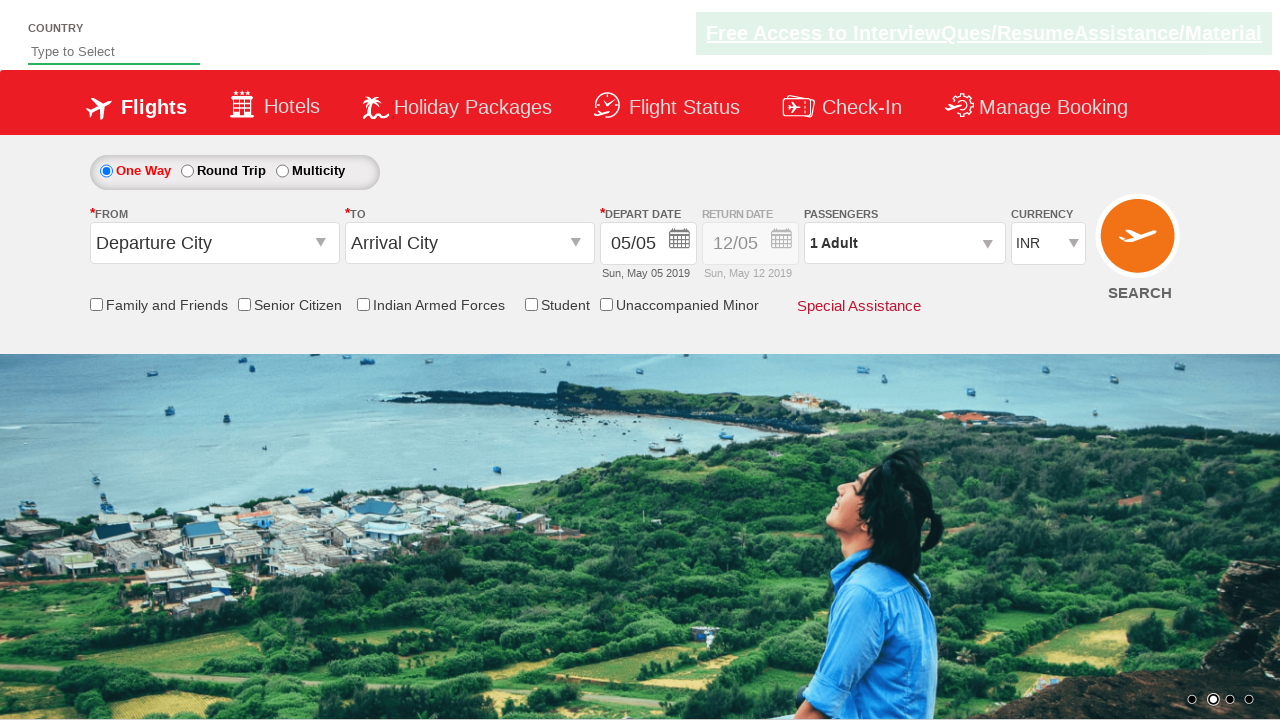

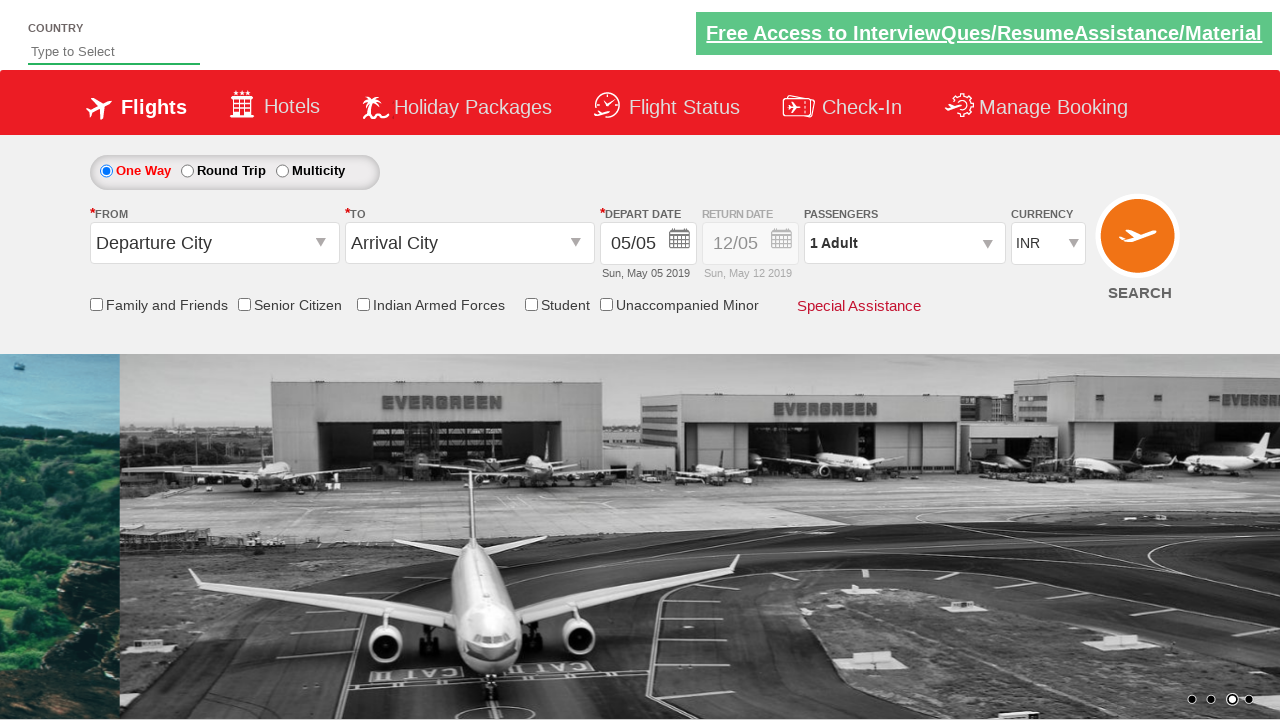